Tests window switching functionality by clicking multiple social media links and switching between opened windows

Starting URL: https://opensource-demo.orangehrmlive.com/web/index.php/auth/login

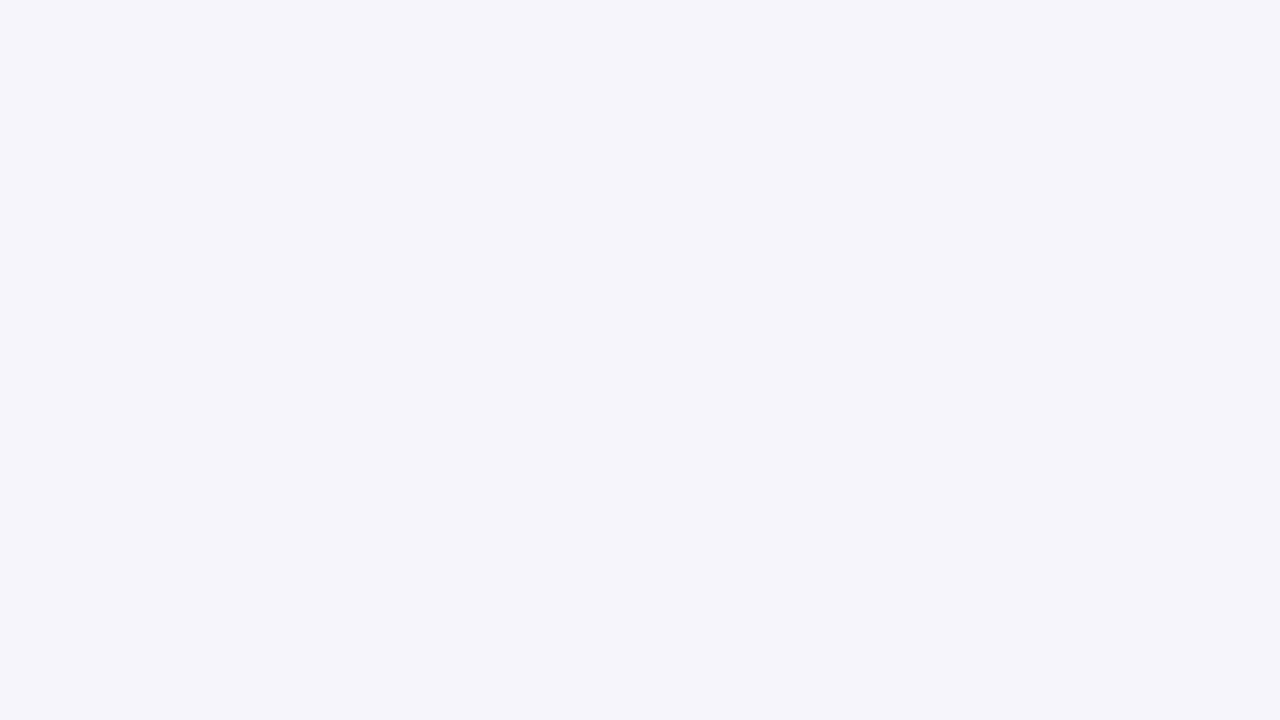

Clicked first social media link at (31, 693) on xpath=//*[@id='app']/div[1]/div/div[1]/div/div[2]/div[3]/div[1]/a[1]
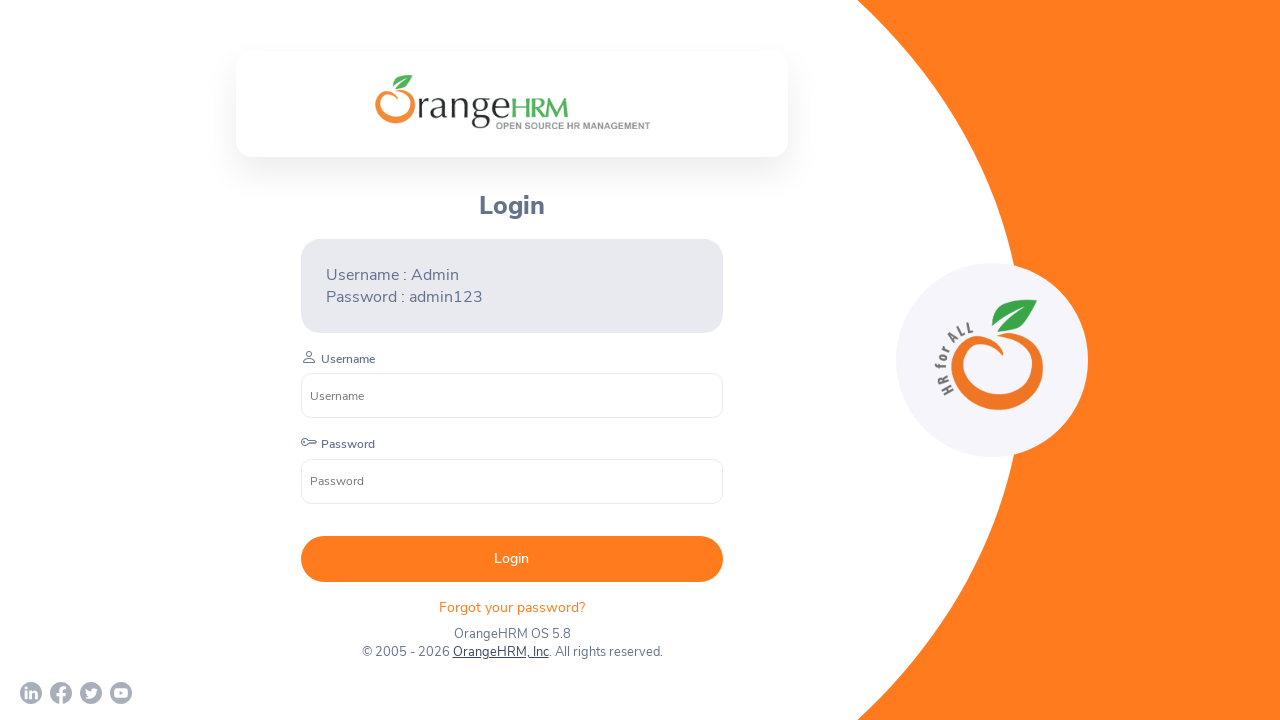

Clicked second social media link at (61, 693) on xpath=//*[@id='app']/div[1]/div/div[1]/div/div[2]/div[3]/div[1]/a[2]
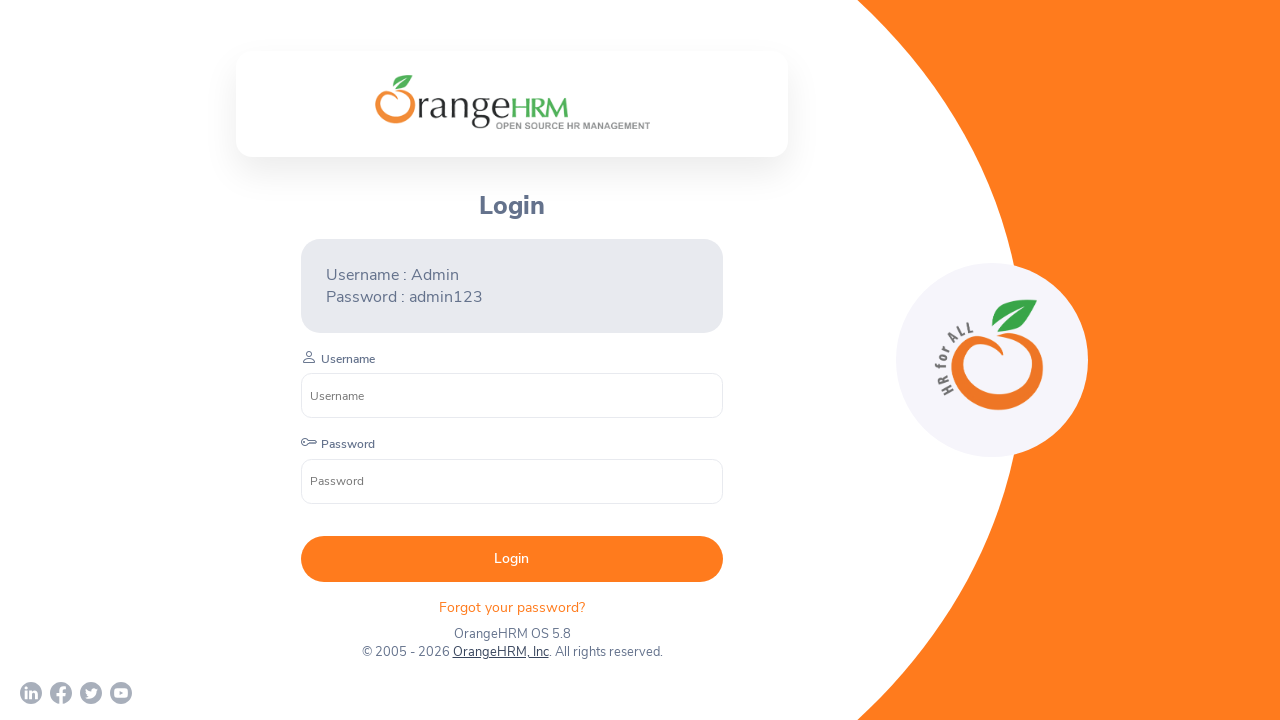

Clicked third social media link at (91, 693) on xpath=//*[@id='app']/div[1]/div/div[1]/div/div[2]/div[3]/div[1]/a[3]
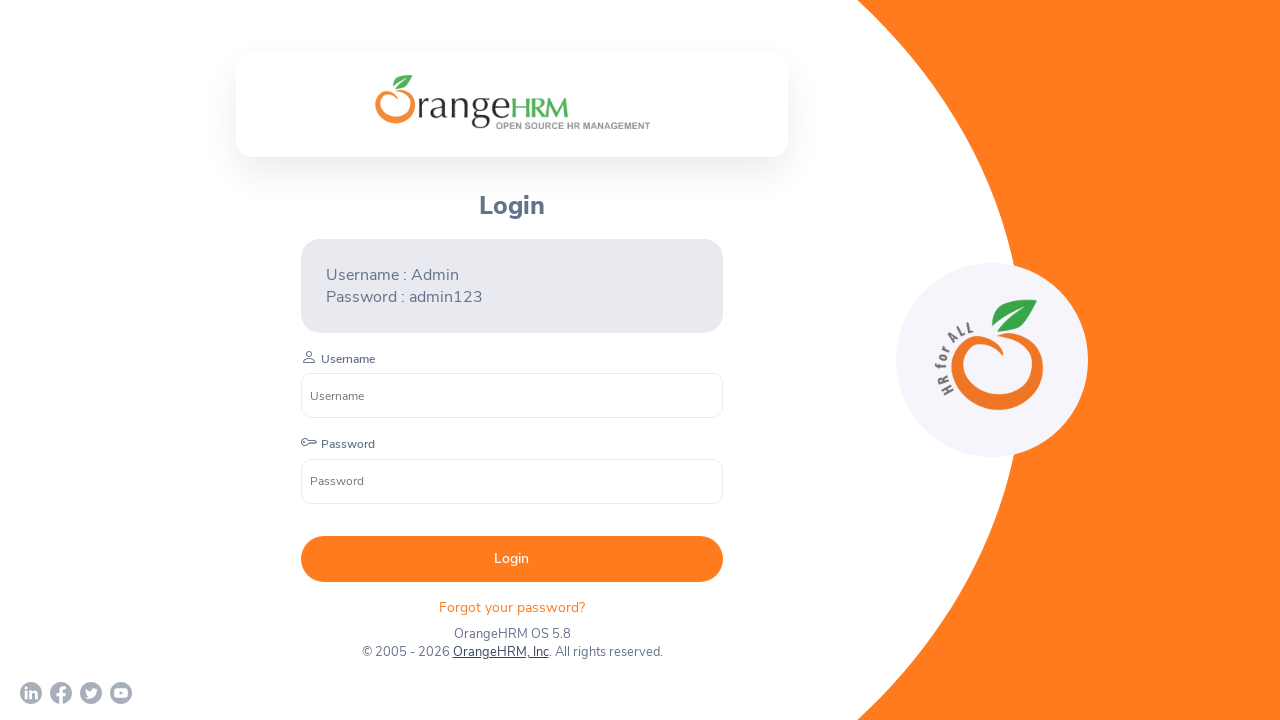

Clicked fourth social media link at (121, 693) on xpath=//*[@id='app']/div[1]/div/div[1]/div/div[2]/div[3]/div[1]/a[4]
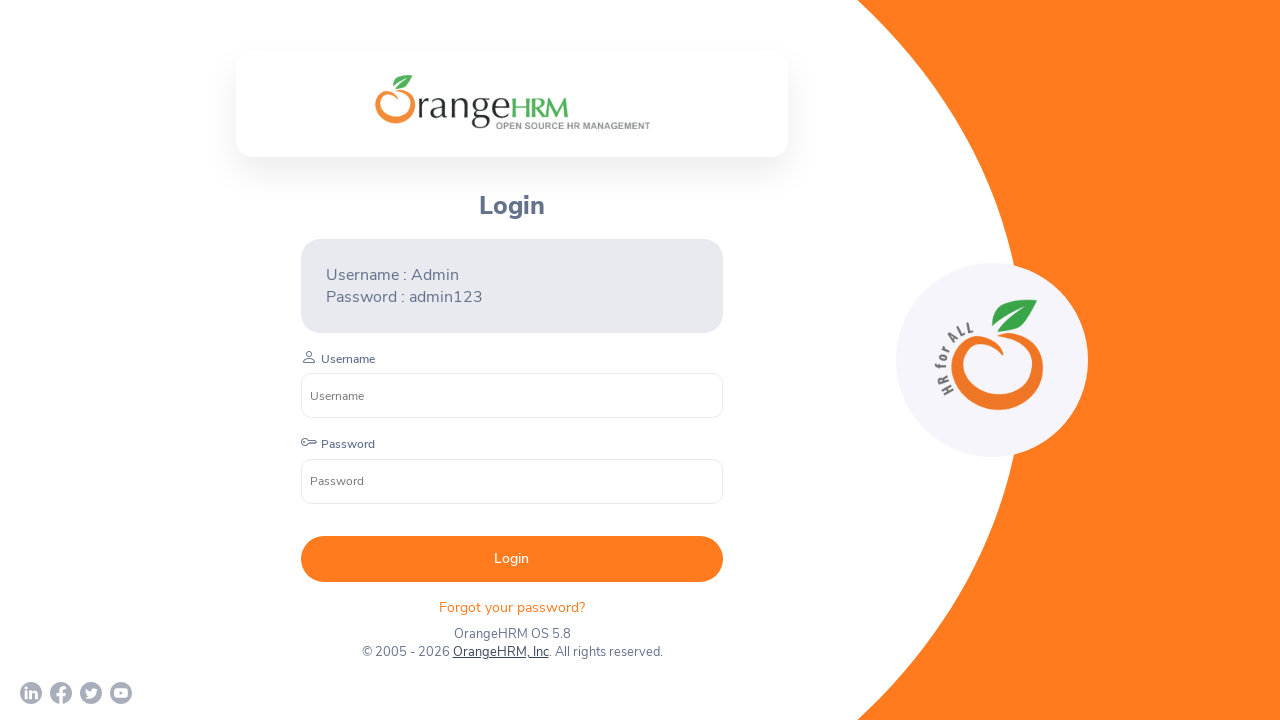

Retrieved all open pages/tabs from context
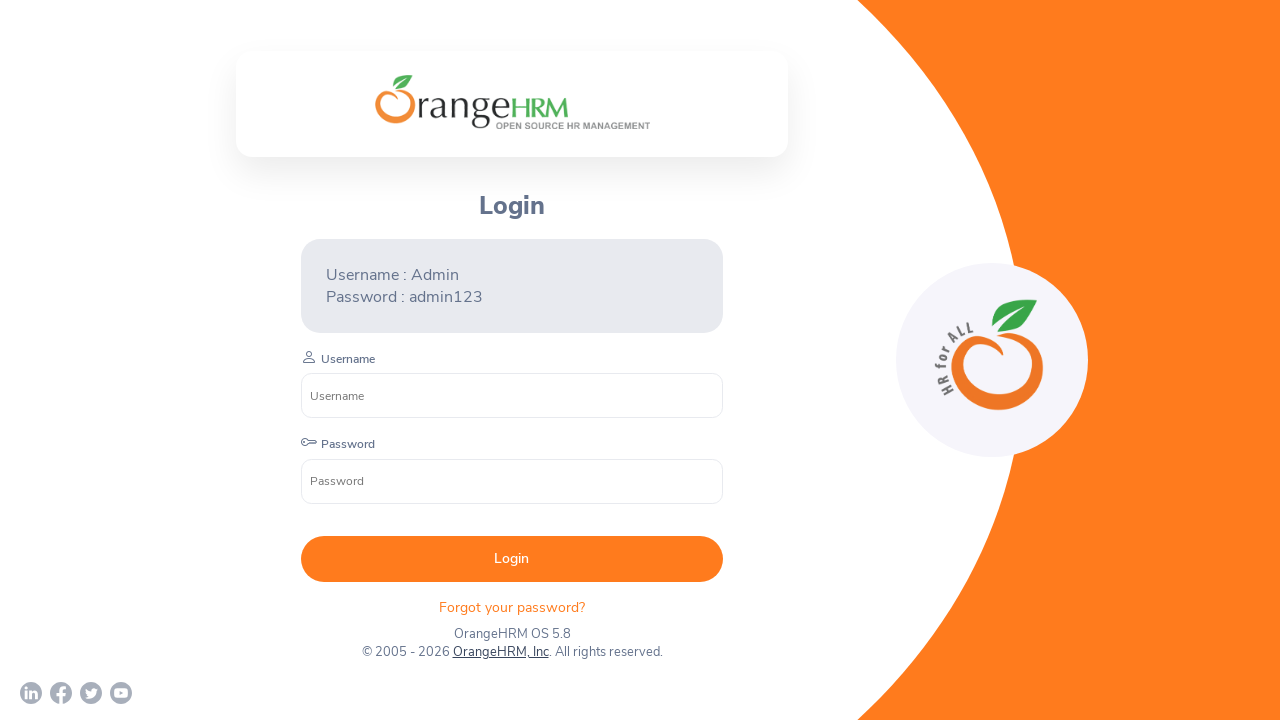

Switched back to original login page
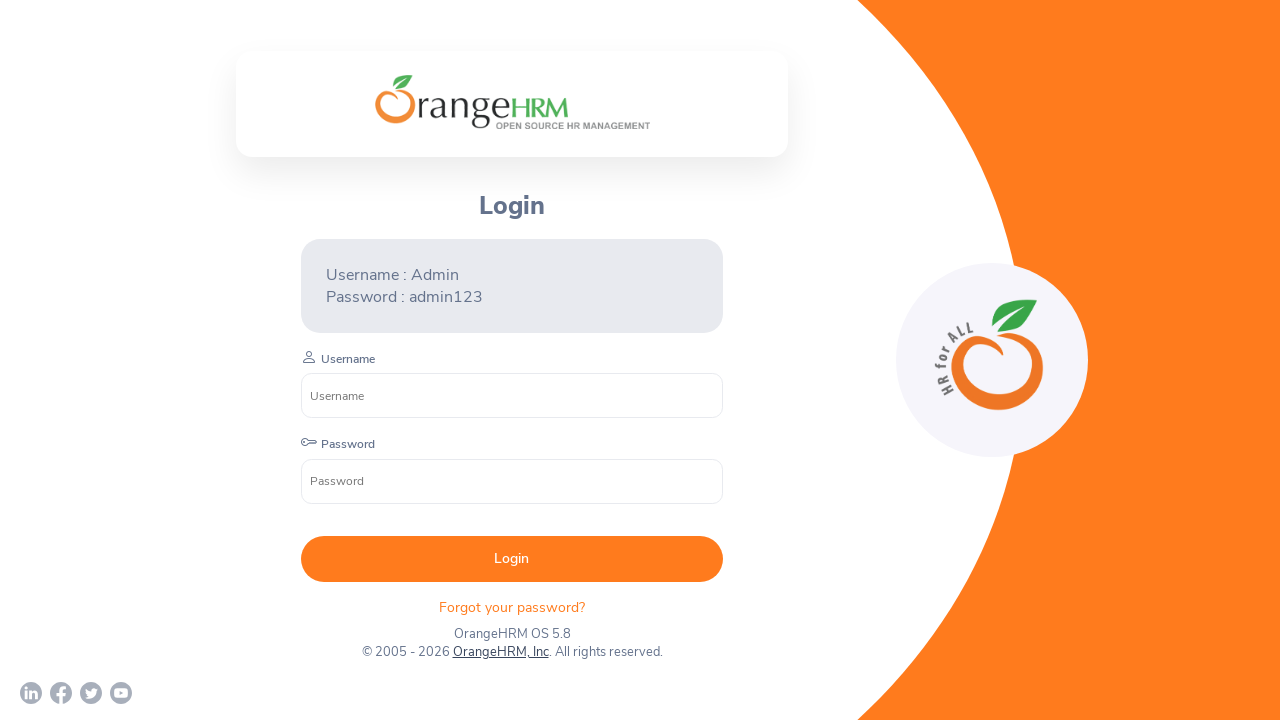

Pressed Tab key in username field on //input[@name='username']
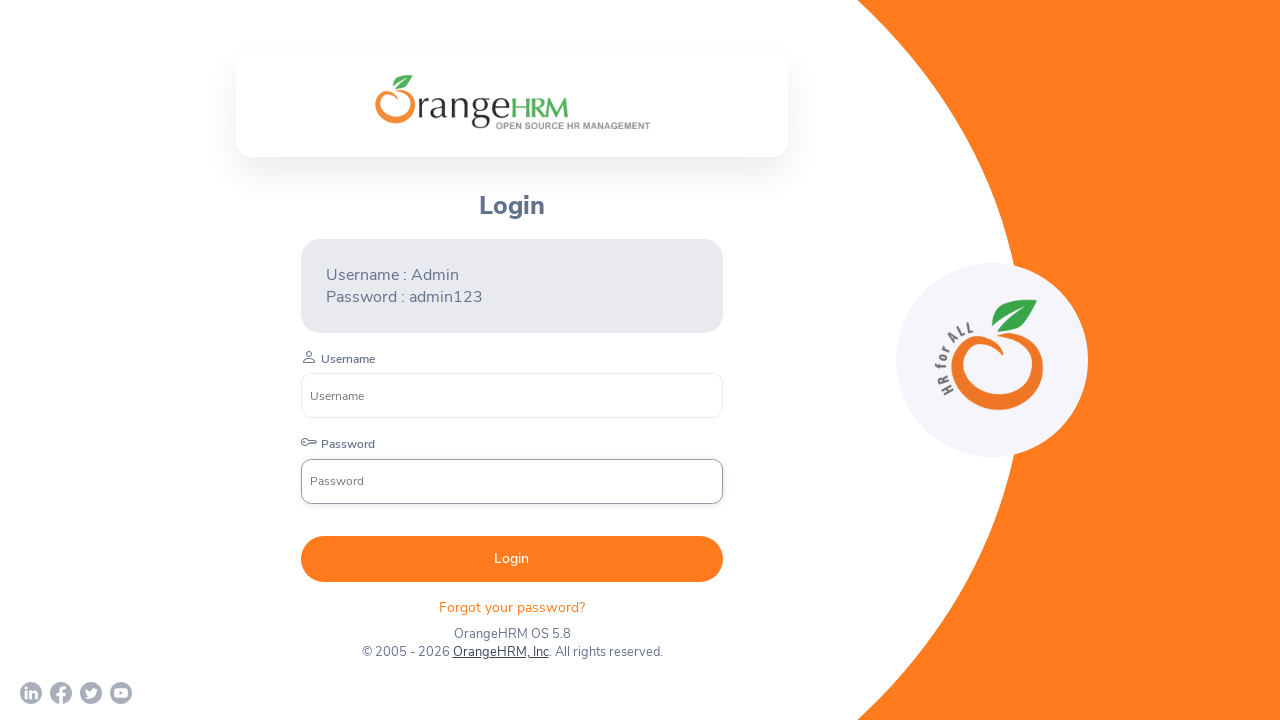

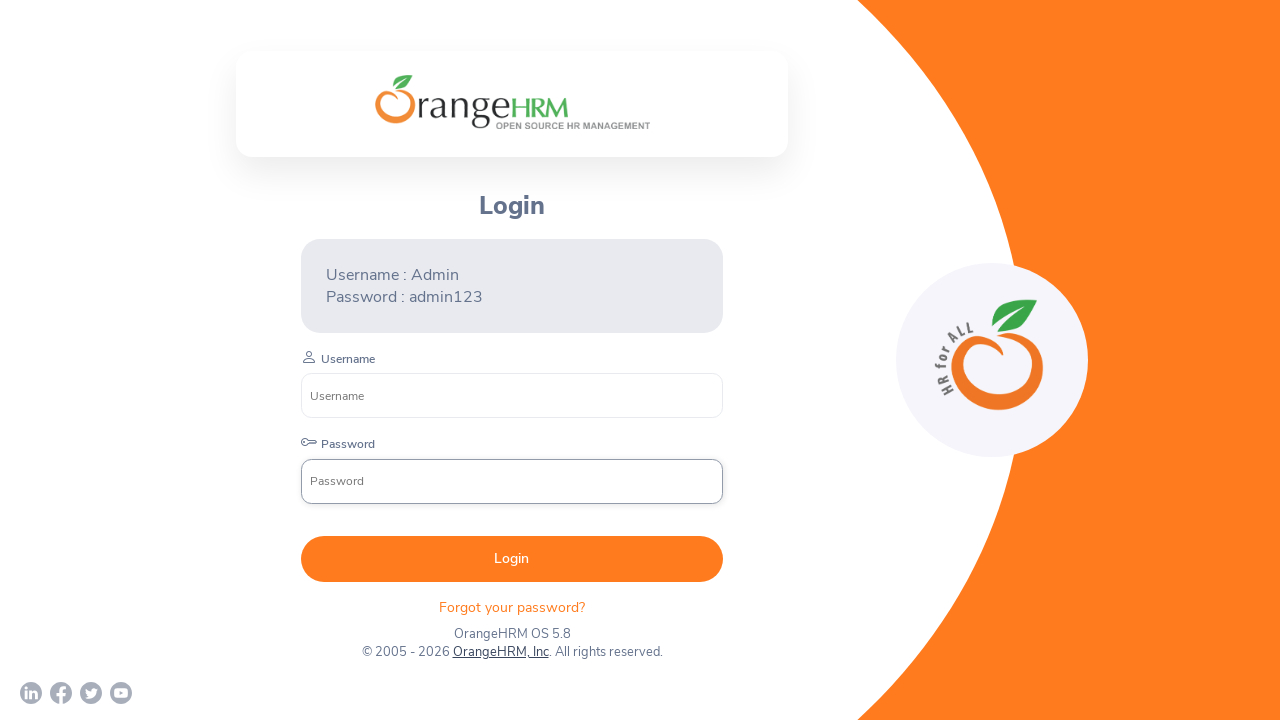